Tests the text box form using method source data provider with mixed arguments including lists for address fields, then verifies the submission output

Starting URL: https://demoqa.com/text-box

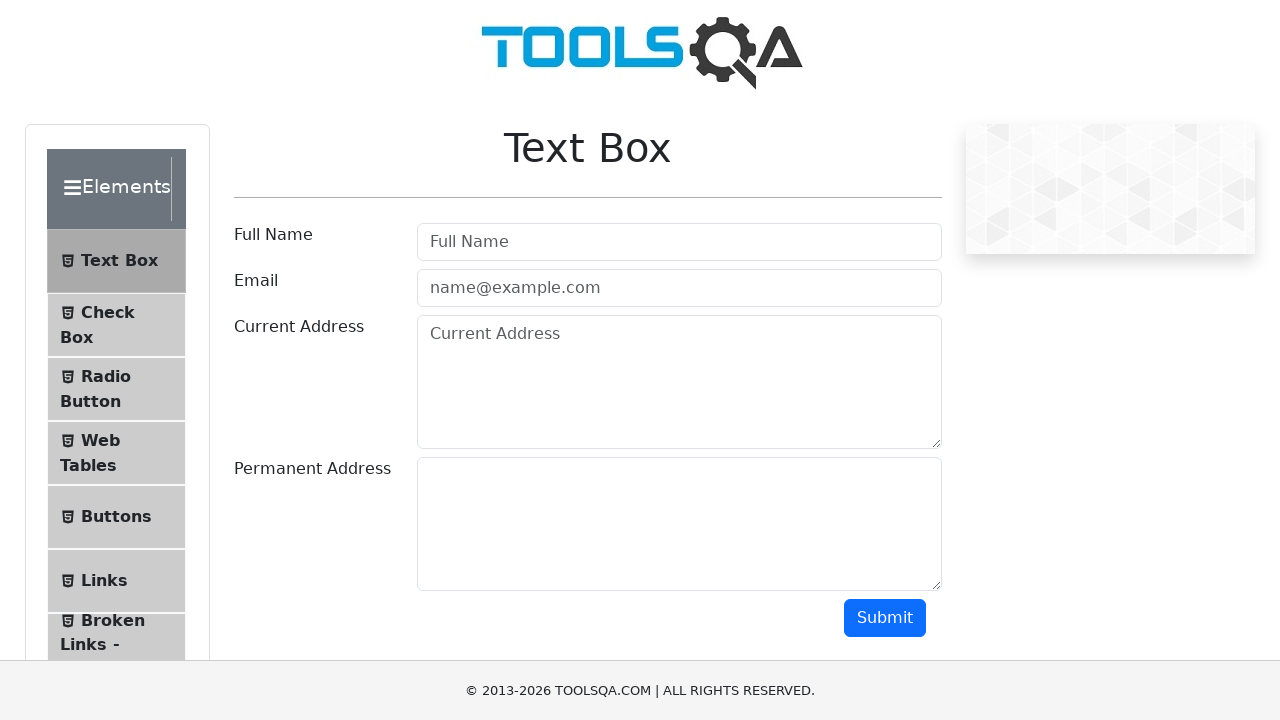

Filled user name field with 'Sidorov' on #userName
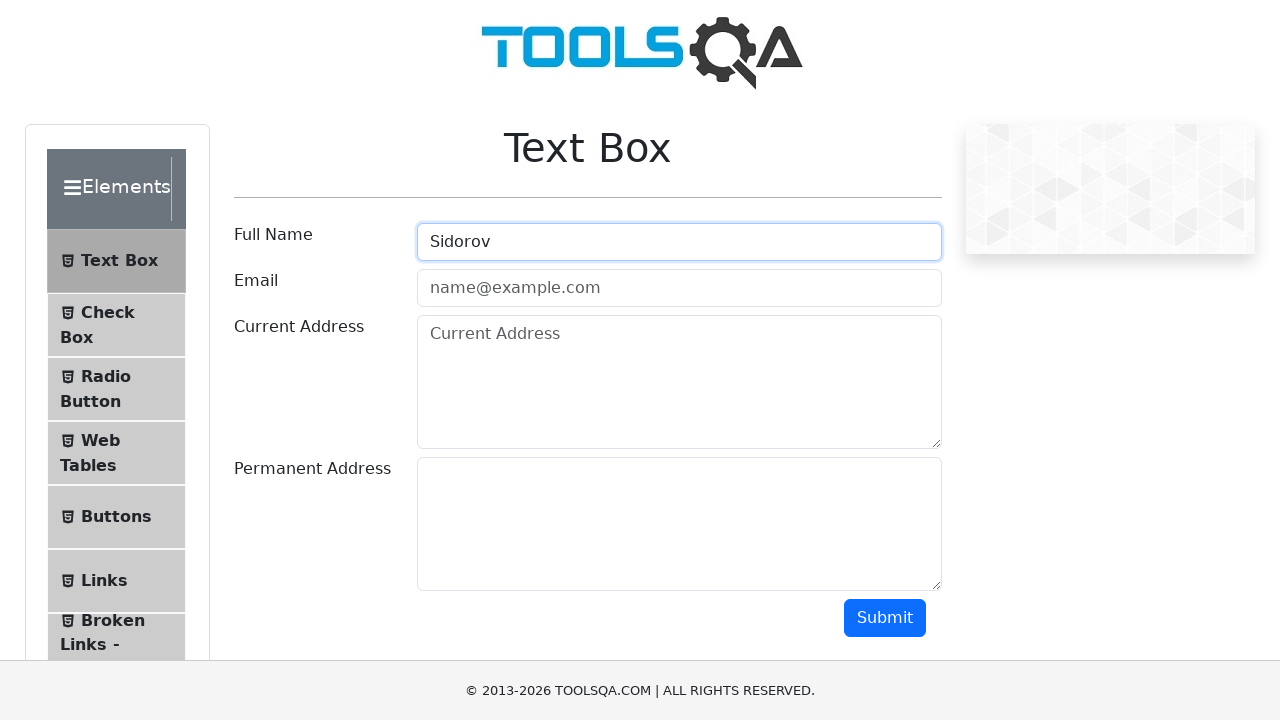

Filled email field with 'Sidorov@mail.ru' on #userEmail
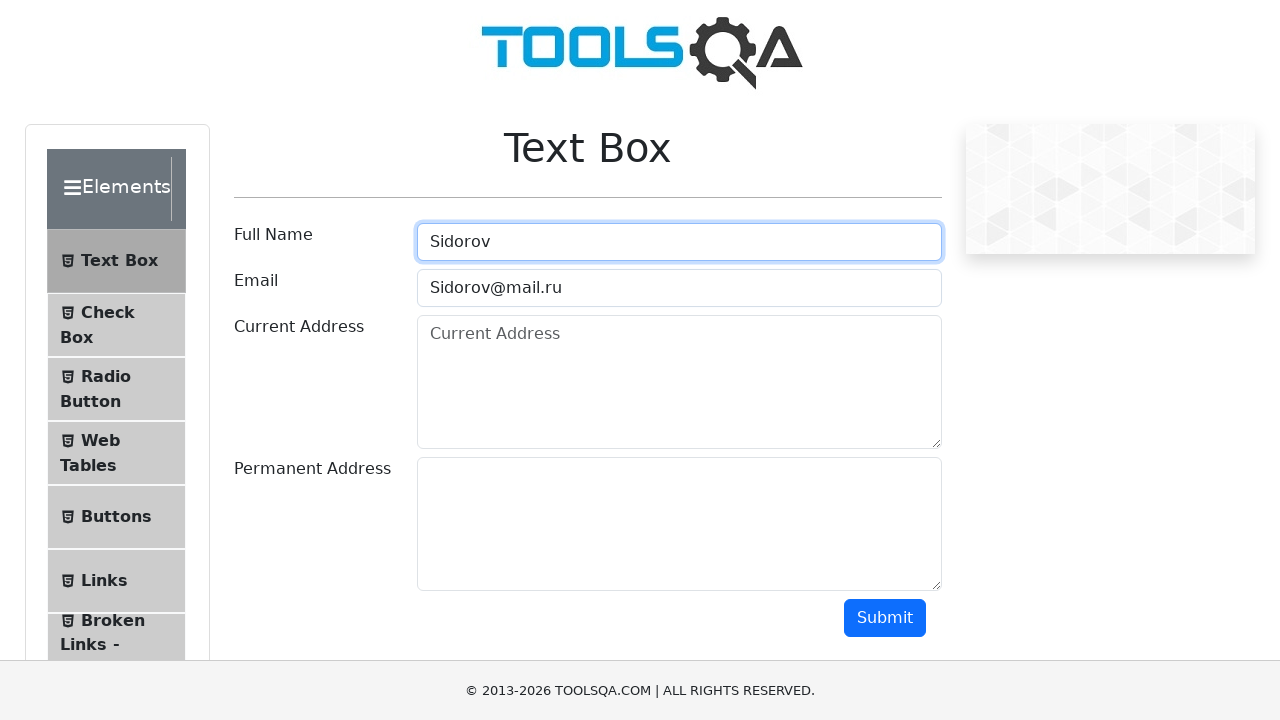

Filled current address field with 'Berlin, Brandenburg Gate, Alexanderplatz' on #currentAddress
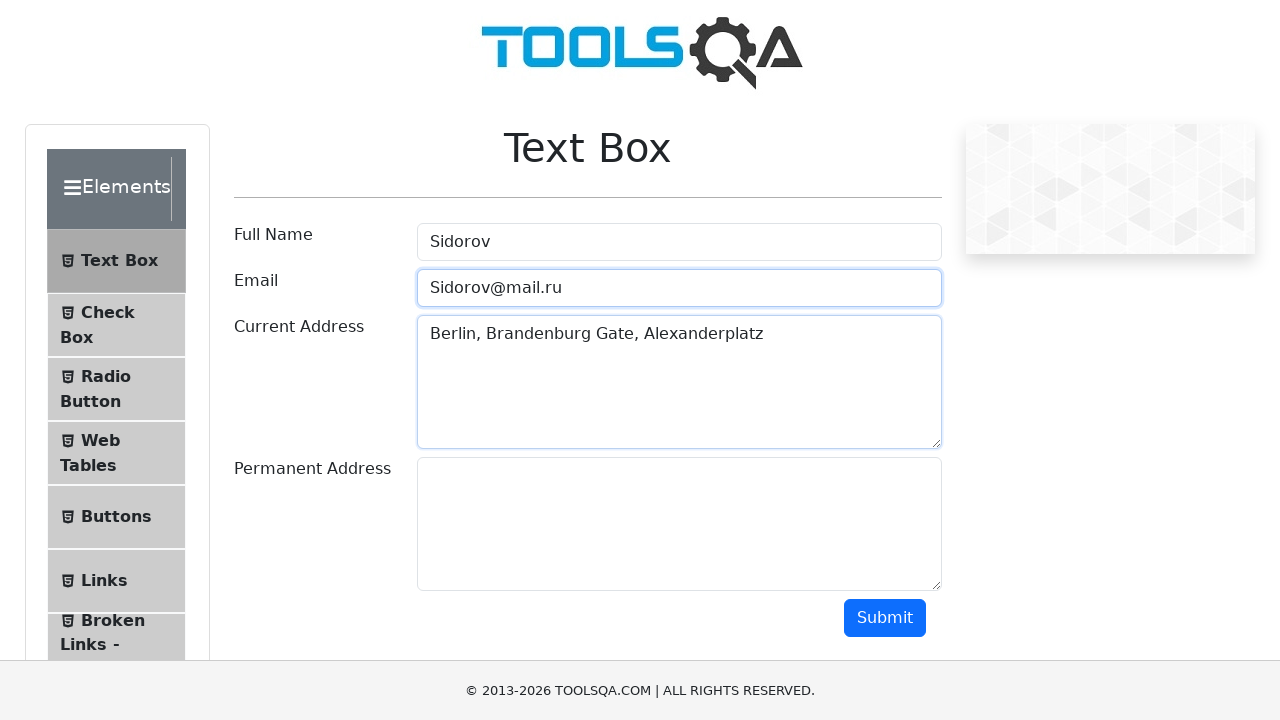

Filled permanent address field with 'Berlin, Brandenburg Gate, Alexanderplatz' on #permanentAddress
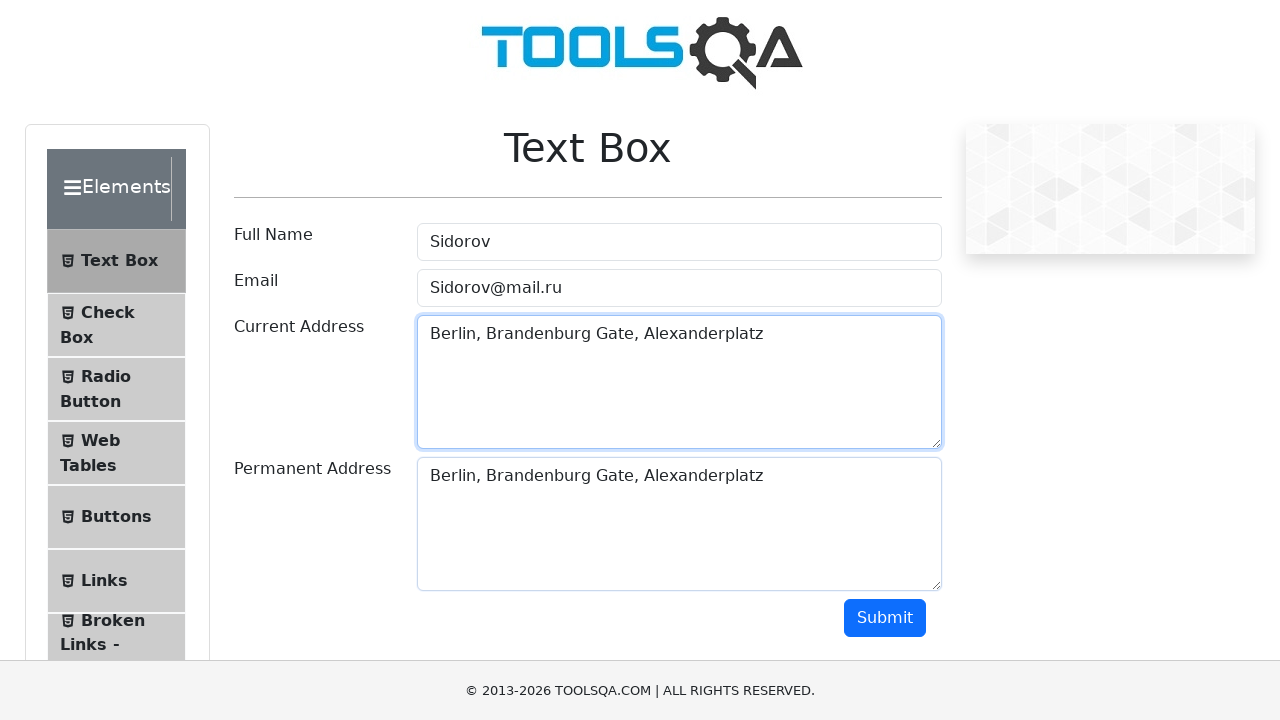

Clicked submit button to submit text box form at (885, 618) on #submit
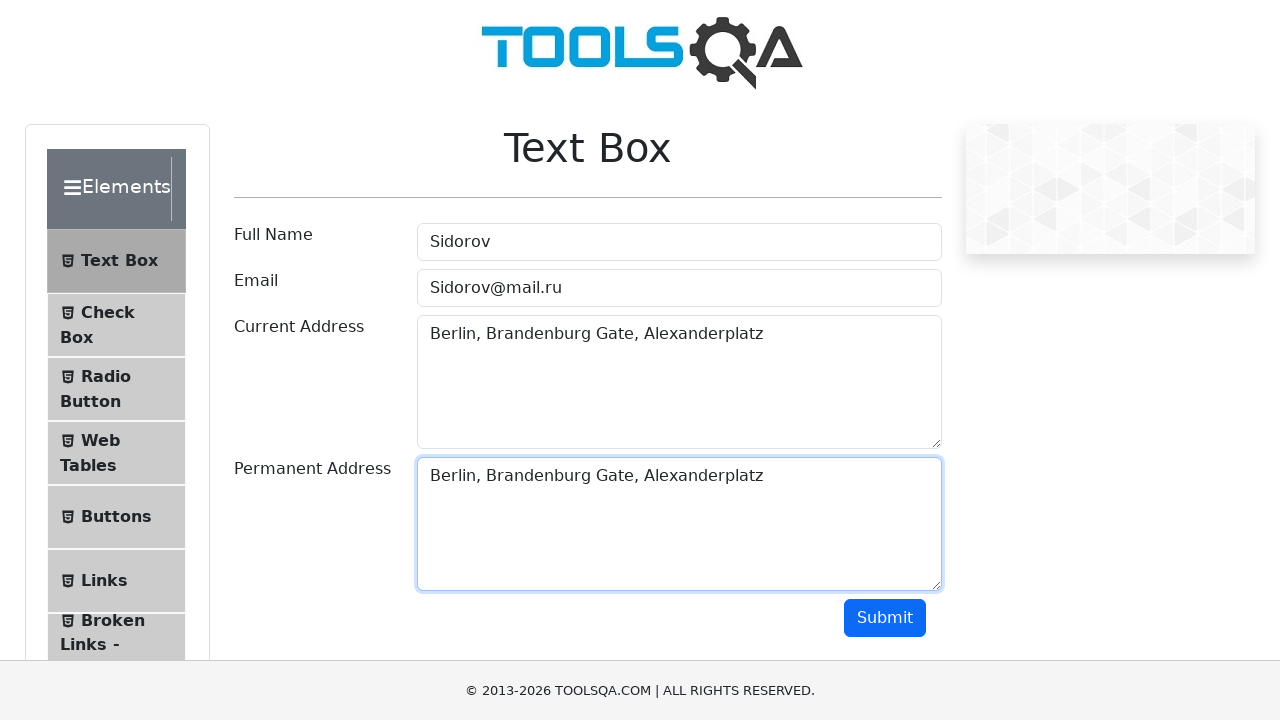

Verified submission output contains user name 'Sidorov'
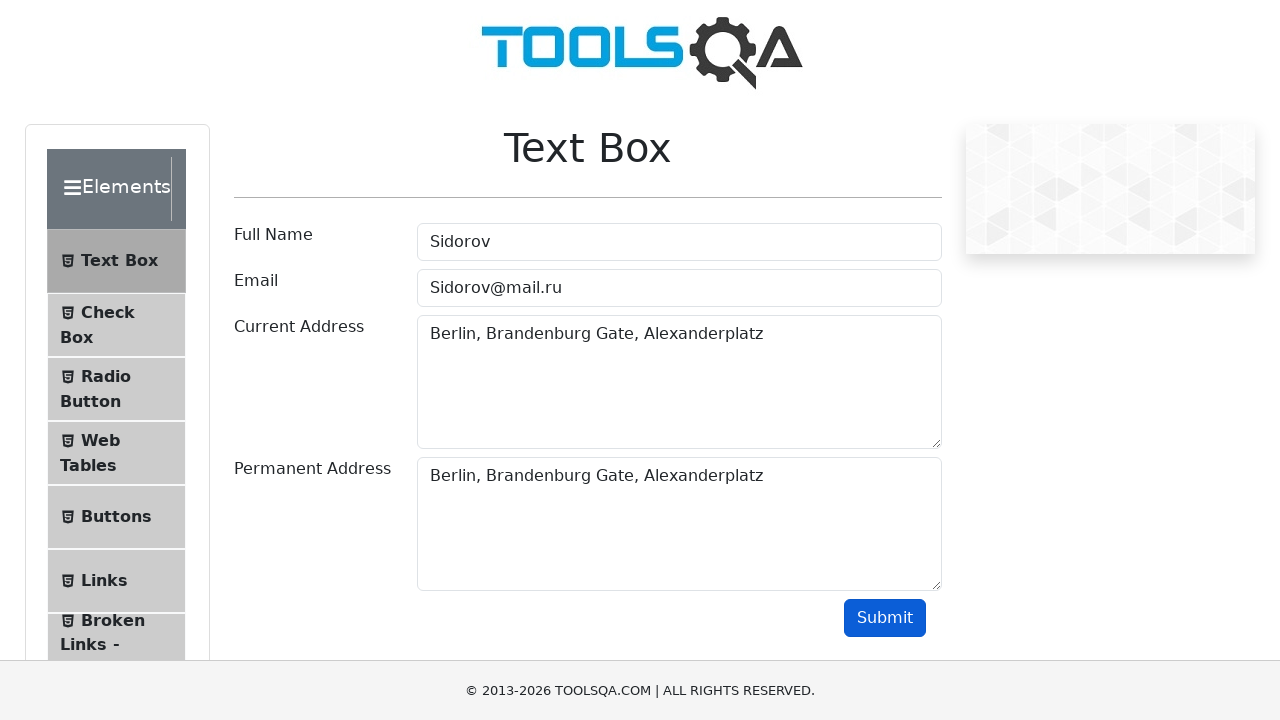

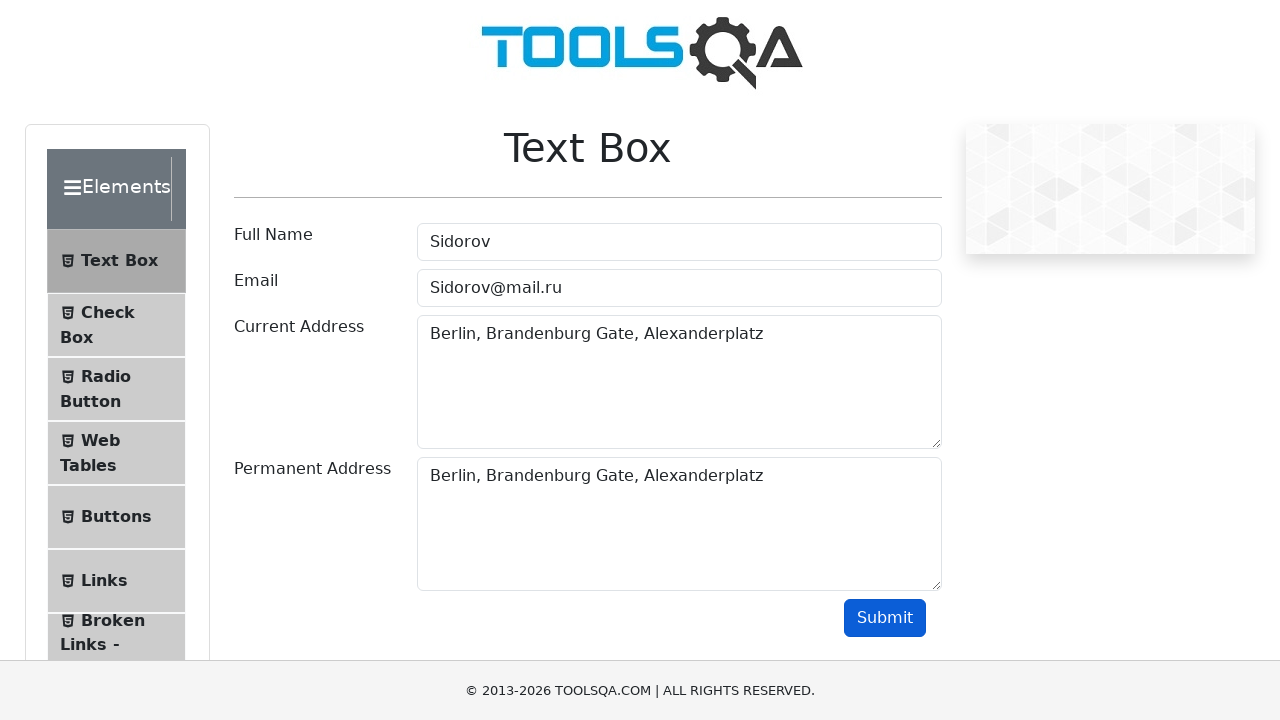